Tests JavaScript alert handling by clicking a button that triggers an alert popup and then accepting/dismissing it

Starting URL: http://omayo.blogspot.com/

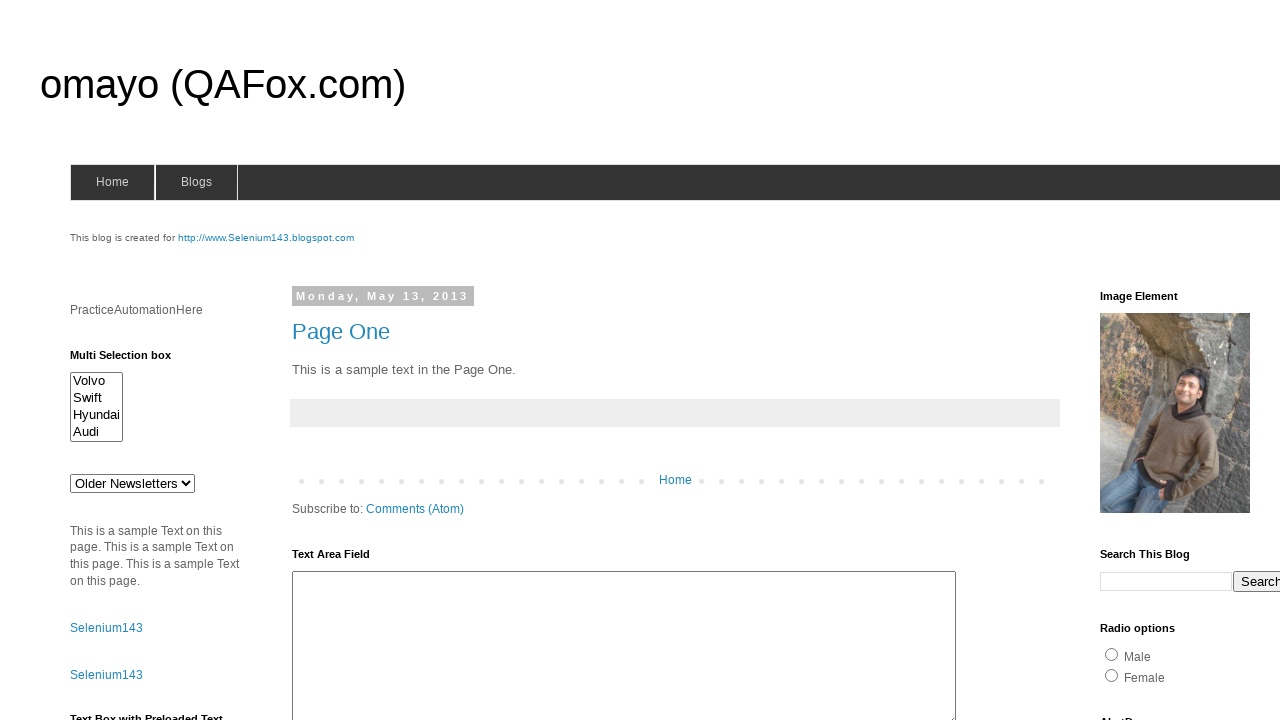

Clicked alert button to trigger JavaScript alert at (1154, 361) on #alert1
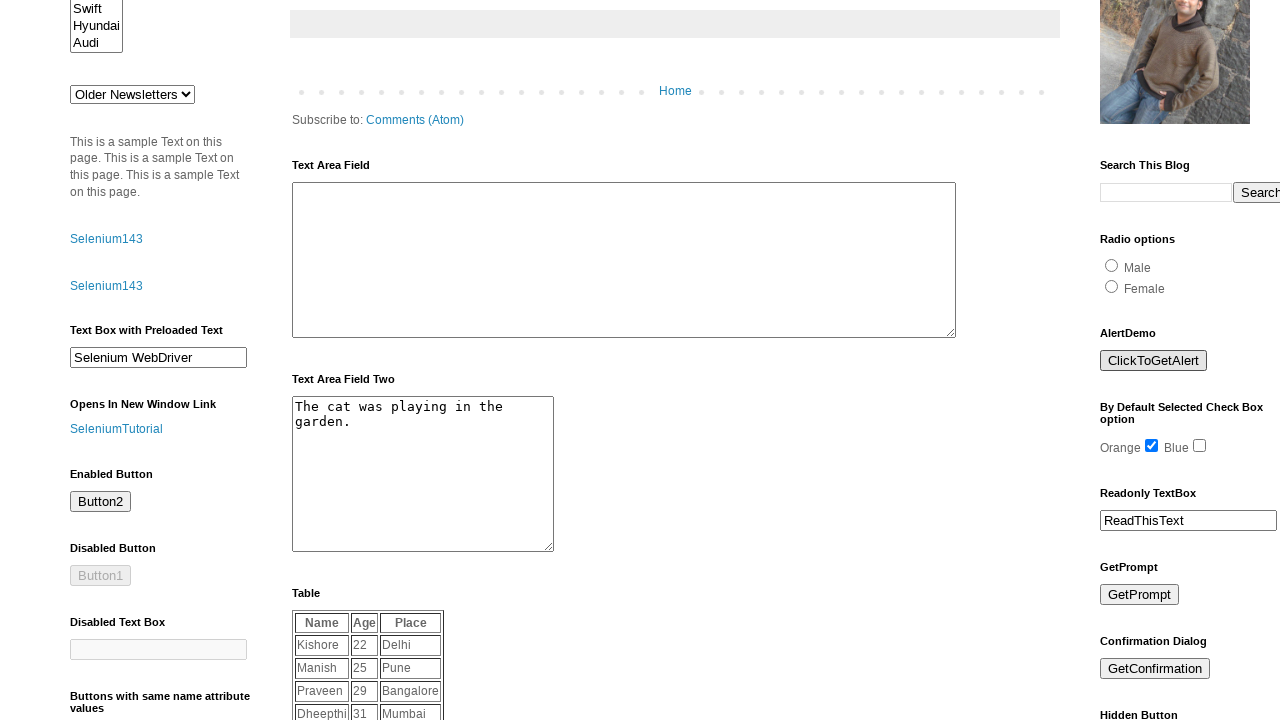

Set up dialog handler to accept alerts
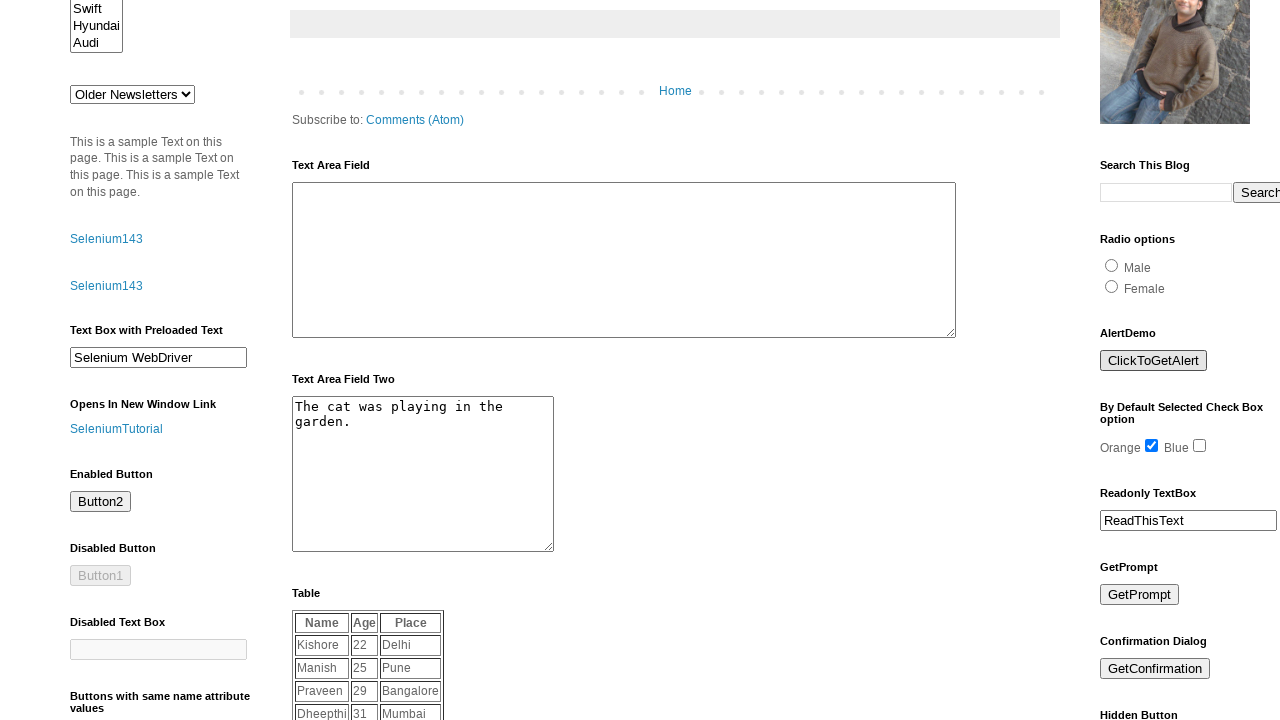

Registered dialog handler function
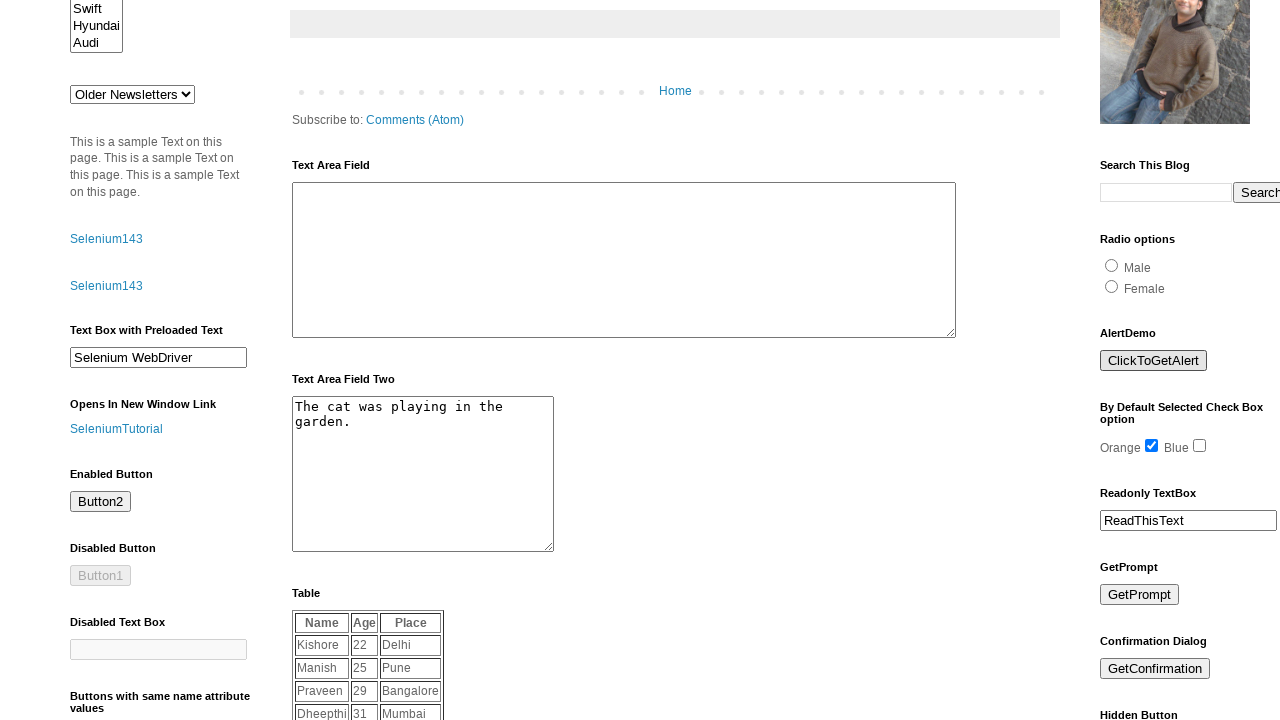

Clicked alert button to trigger JavaScript alert at (1154, 361) on #alert1
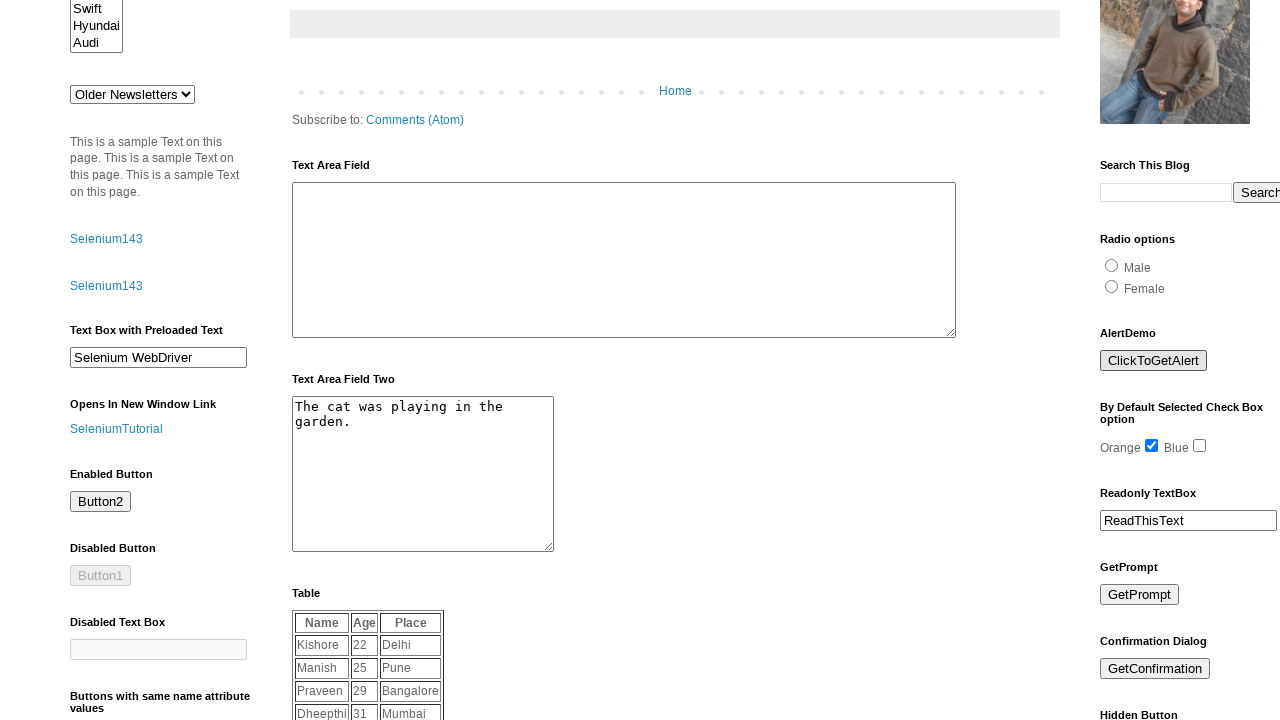

Waited for dialog to be handled
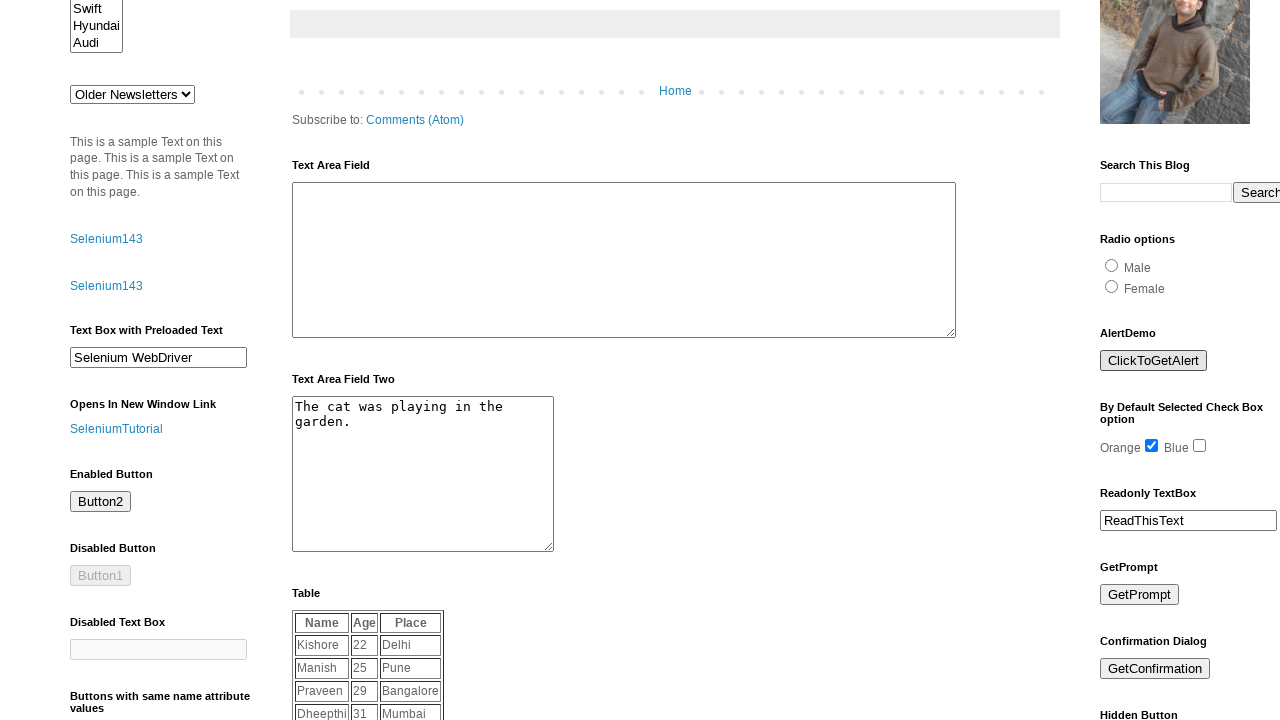

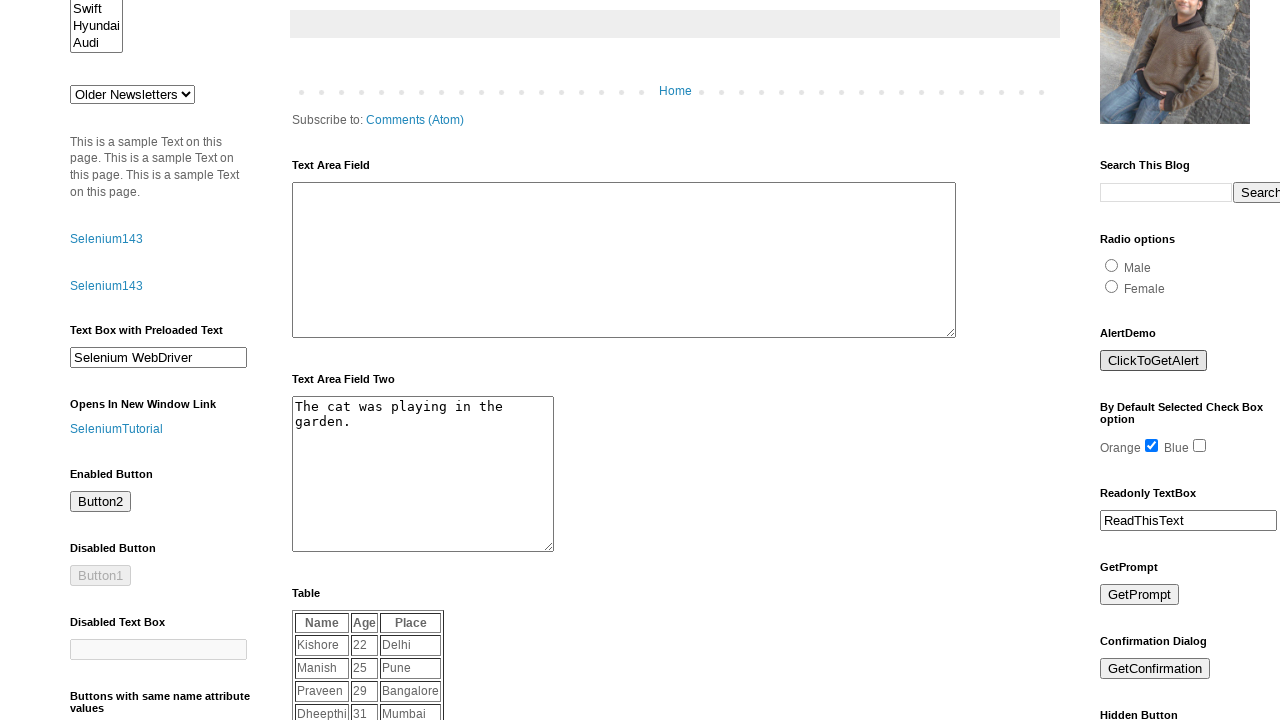